Tests the circular convolution calculator on Nayuki's Number Theoretic Transform page by entering two input vectors, clicking calculate, and verifying the output is displayed.

Starting URL: https://www.nayuki.io/page/number-theoretic-transform-integer-dft

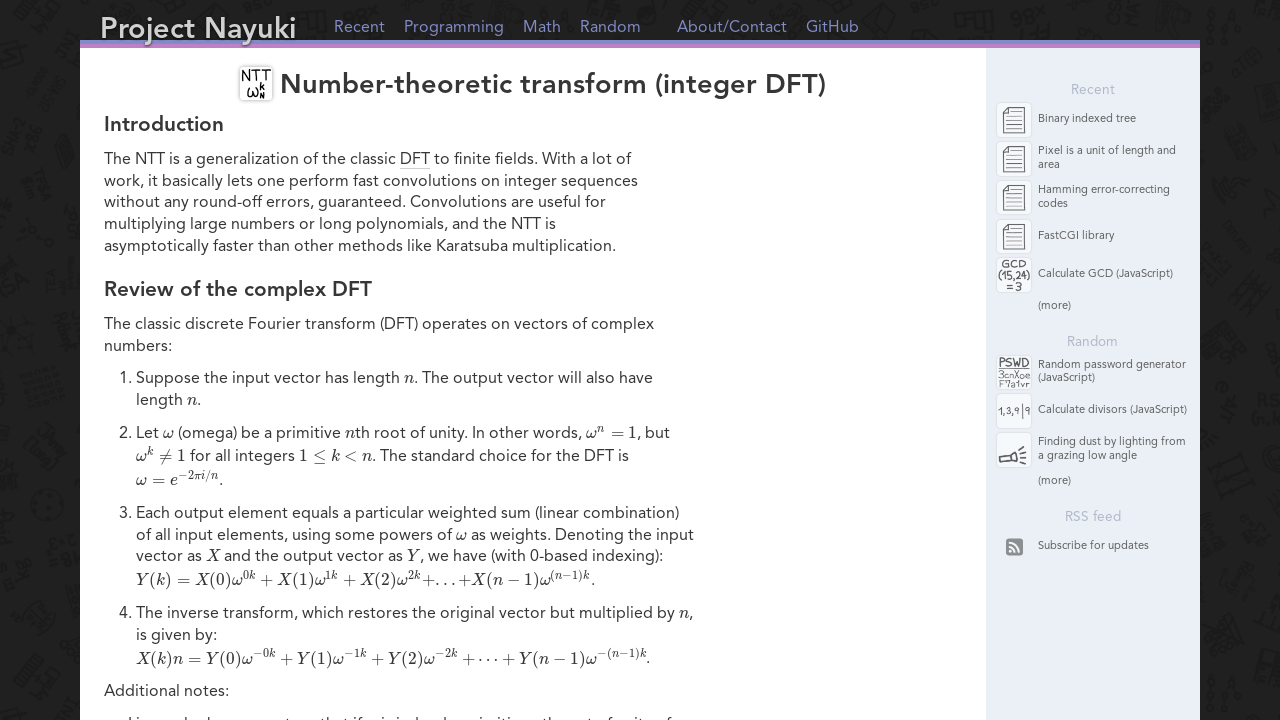

First input vector field is visible
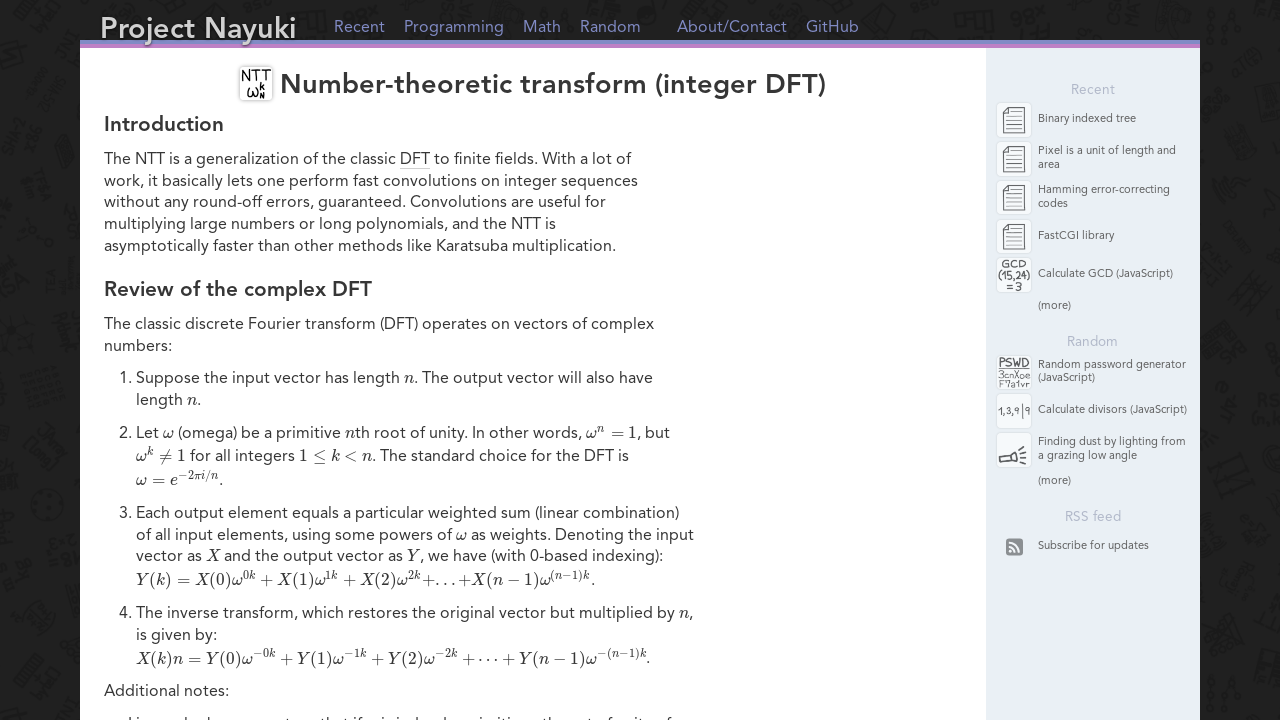

Cleared first input vector field on #circular-convolution-input-vector-0
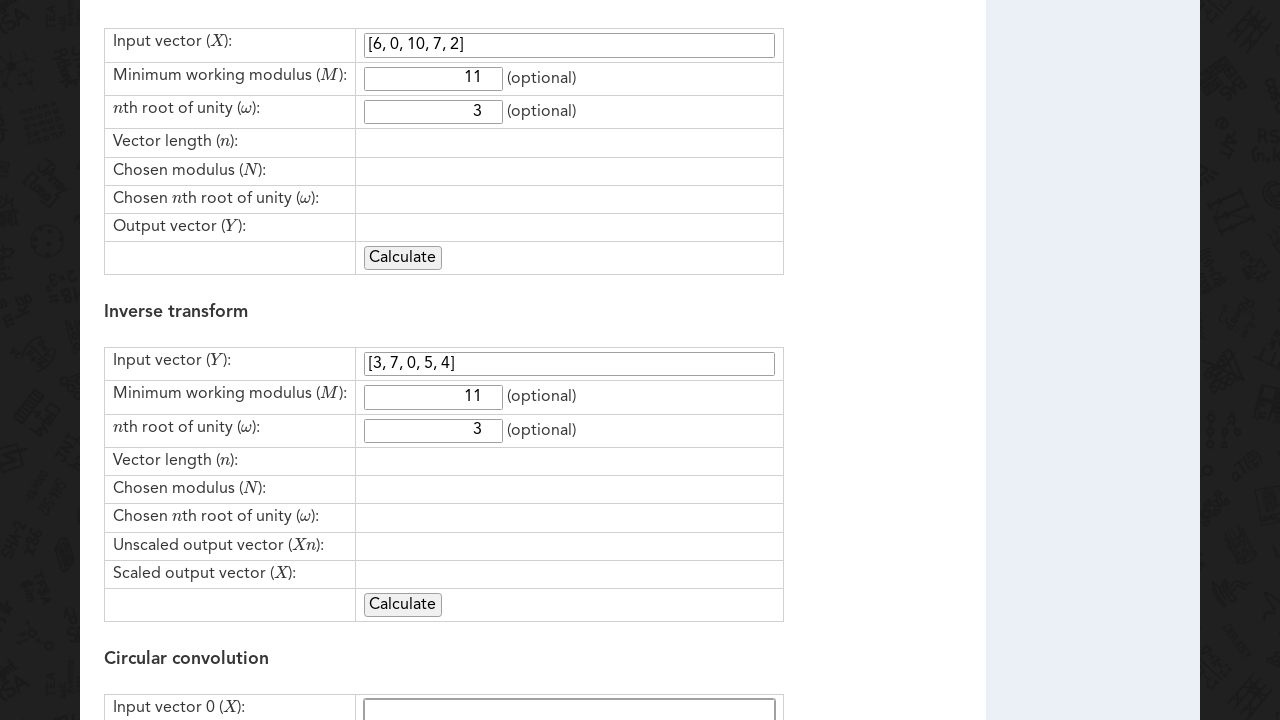

Second input vector field is visible
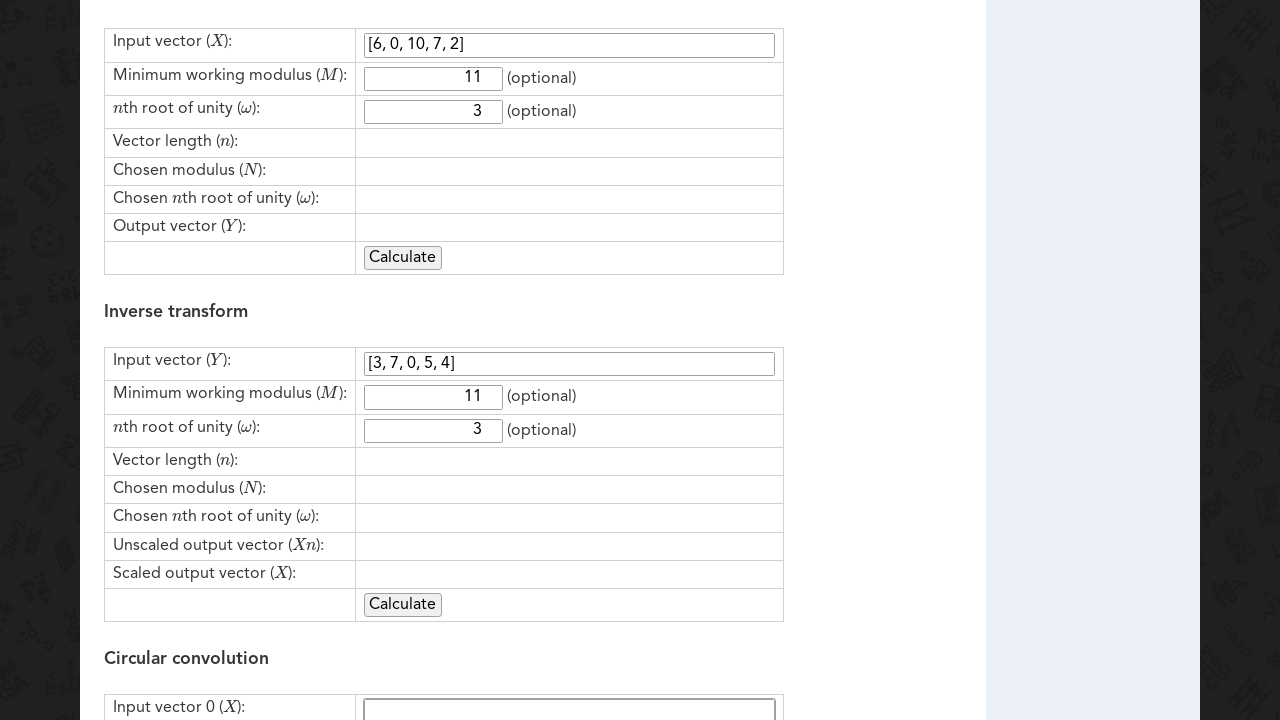

Cleared second input vector field on #circular-convolution-input-vector-1
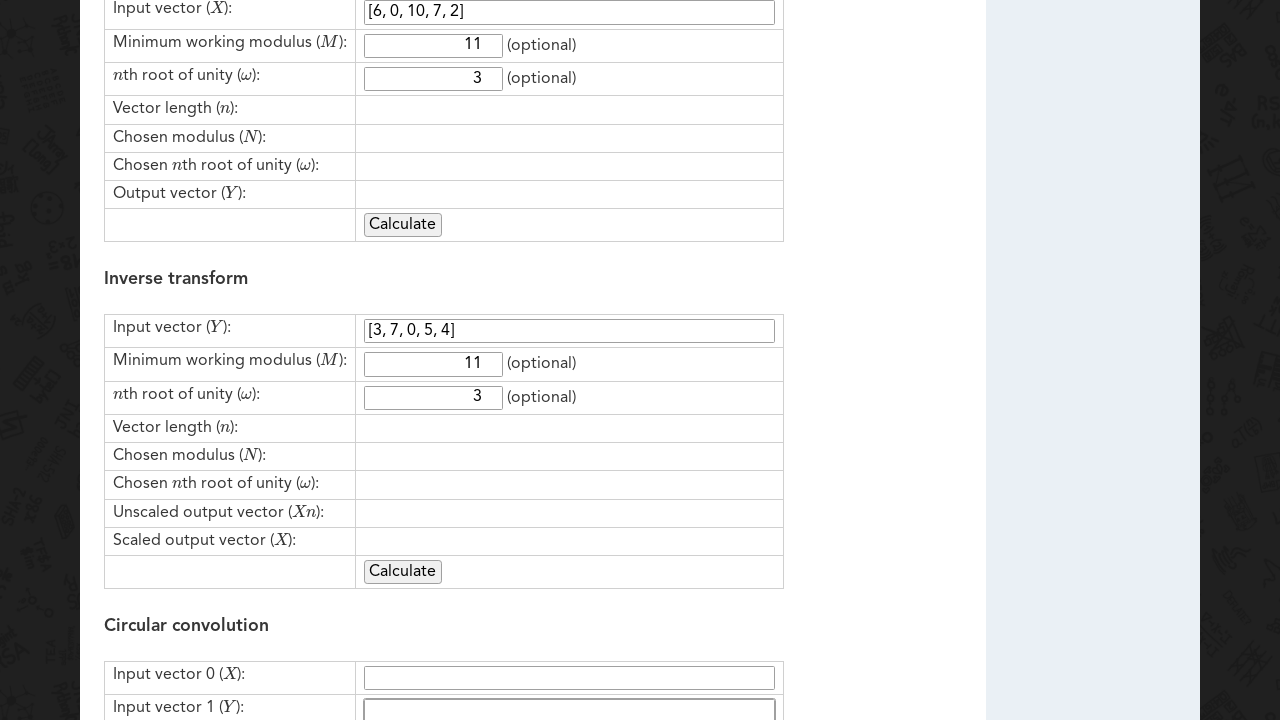

Minimum working modulus field is visible
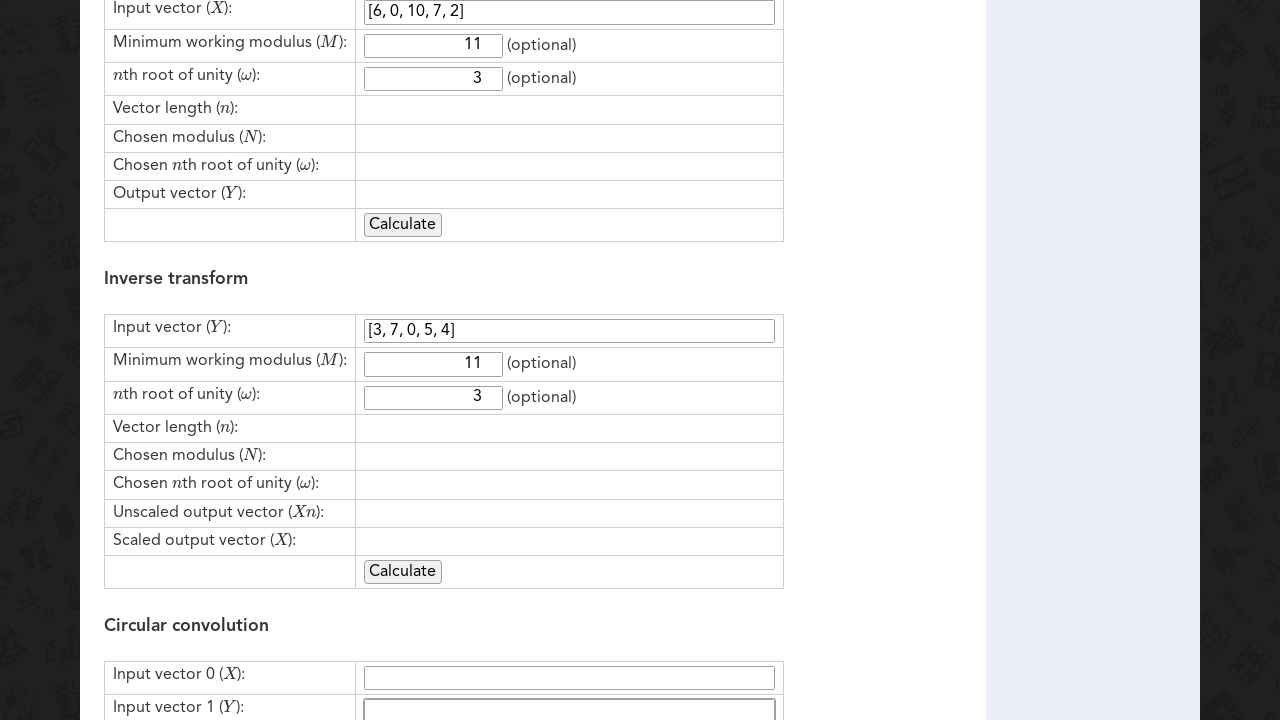

Cleared minimum working modulus field on #circular-convolution-minimum-working-modulus
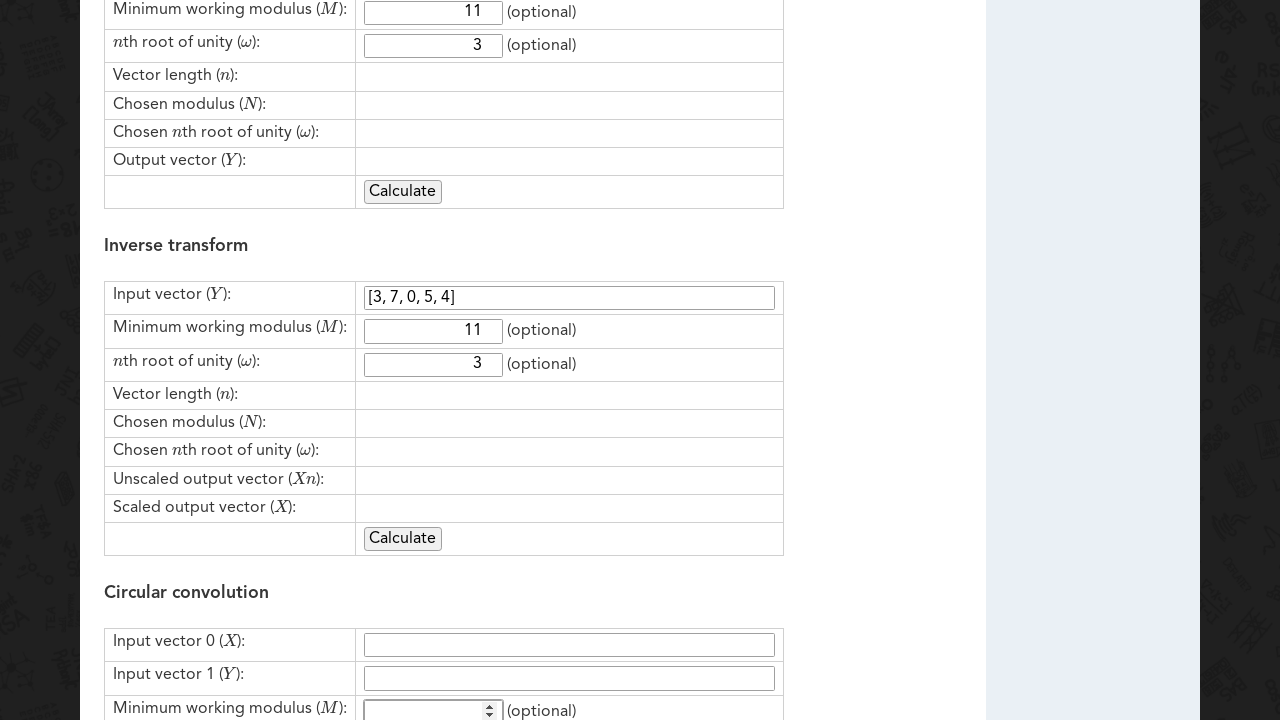

Nth root of unity field is visible
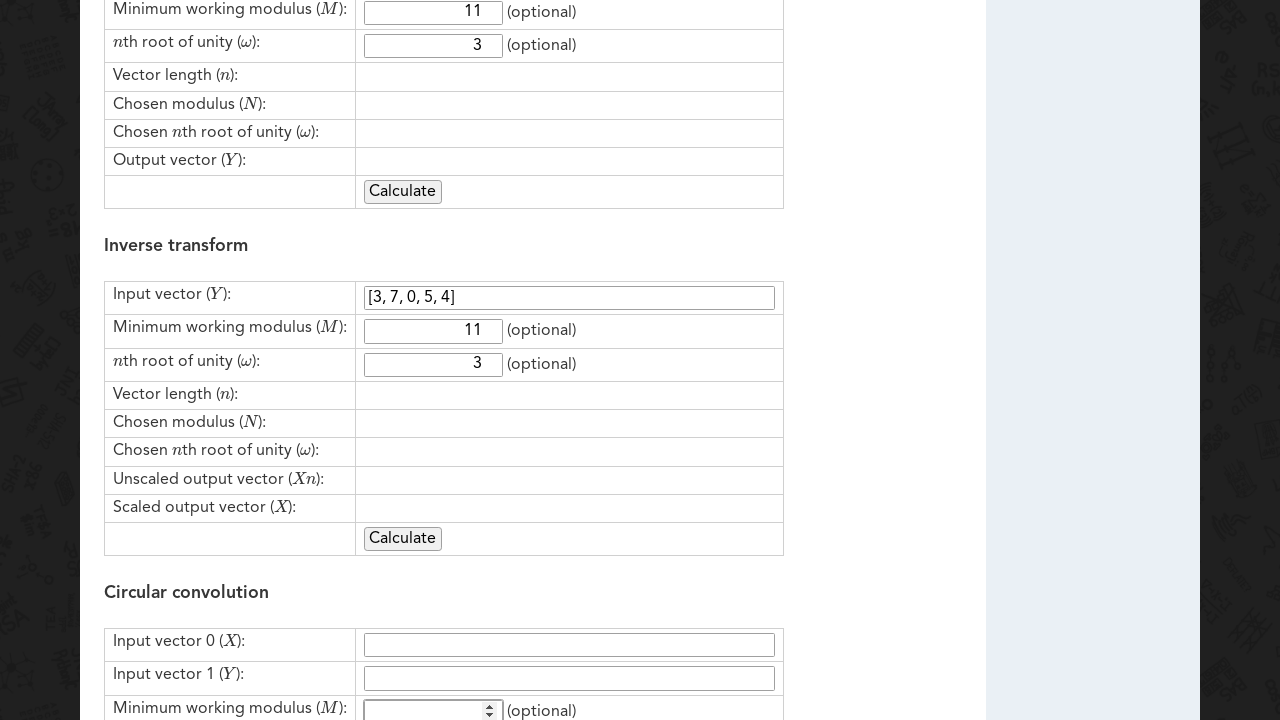

Cleared nth root of unity field on #circular-convolution-nth-root-of-unity
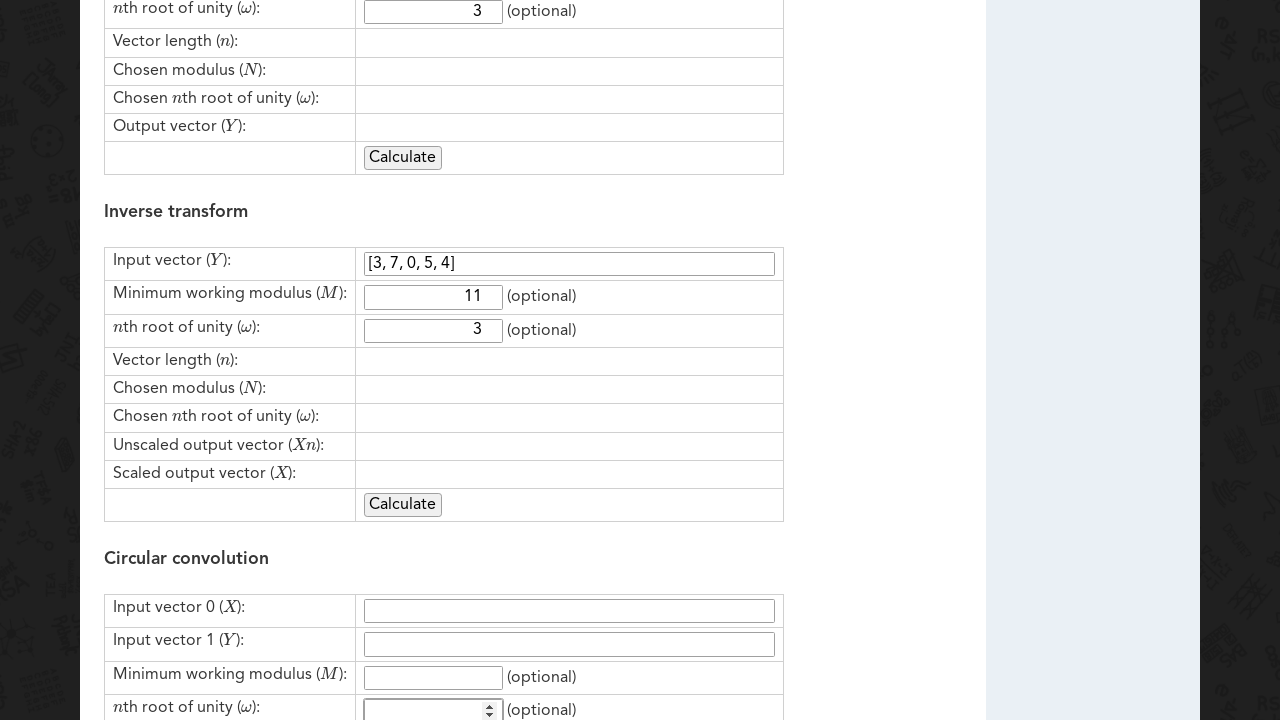

Entered first input vector [3, 1, 4, 1, 5, 9, 2, 6, 5, 3, 5, 8, 9, 7, 9, 3] on #circular-convolution-input-vector-0
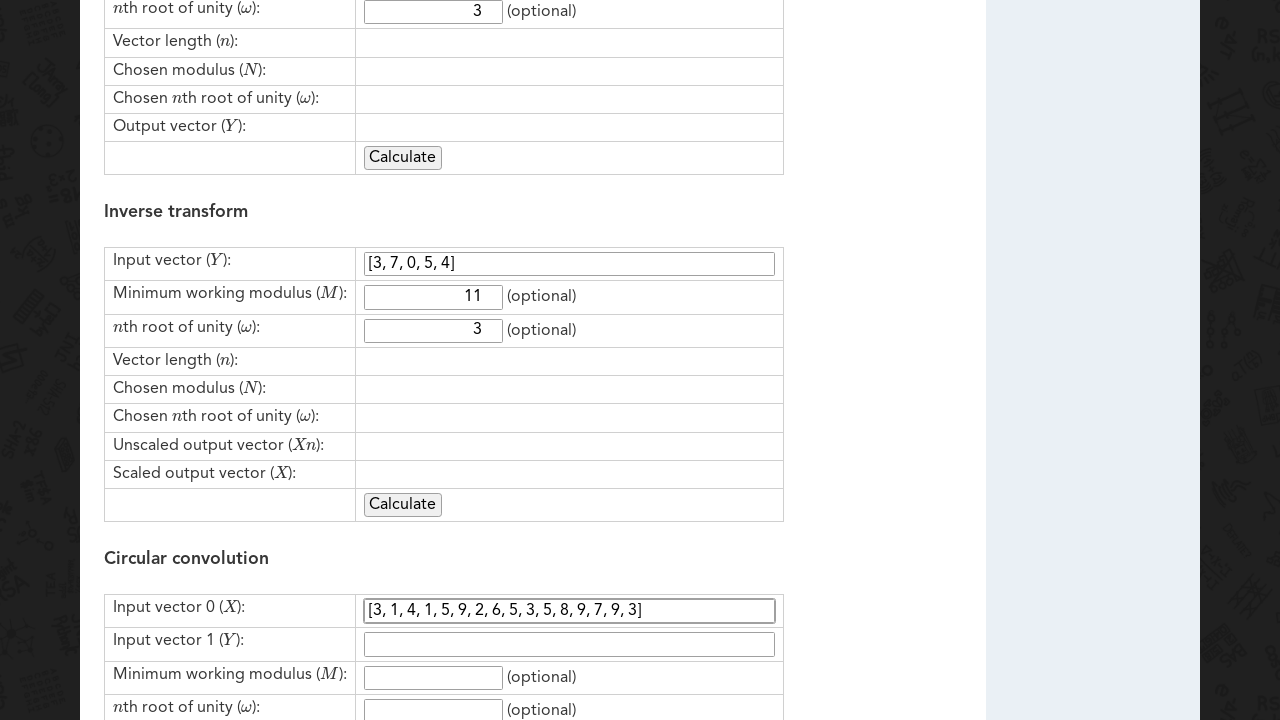

Entered second input vector [2, 7, 1, 8, 2, 8, 1, 8, 2, 8, 4, 5, 9, 0, 4, 5] on #circular-convolution-input-vector-1
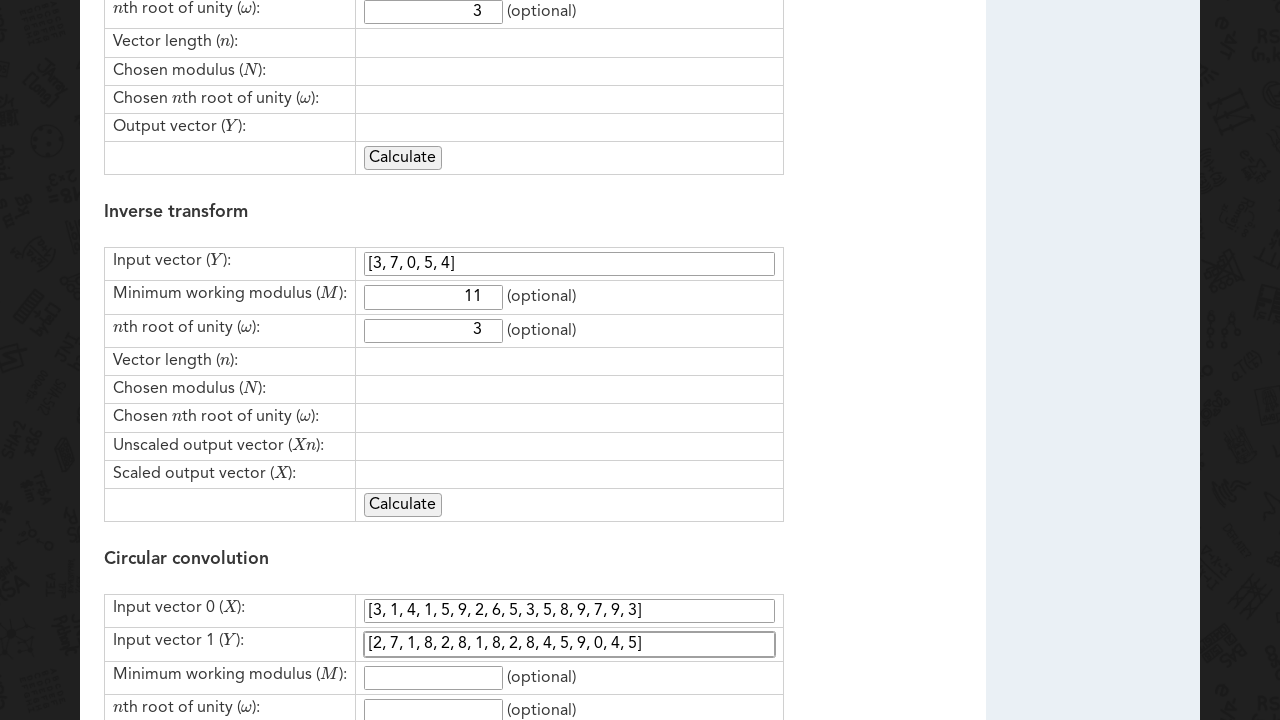

Entered modulus value 7681 on #circular-convolution-minimum-working-modulus
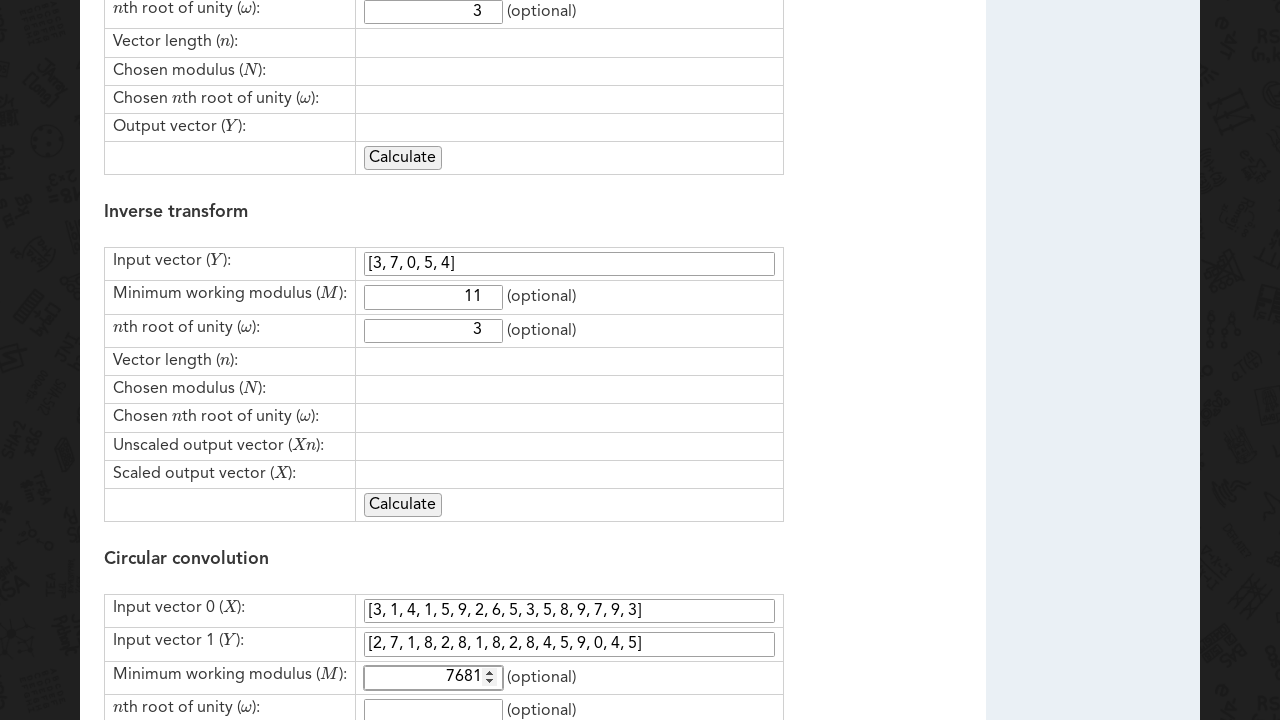

Clicked calculate button to compute circular convolution at (403, 360) on #circular-convolution-calculate
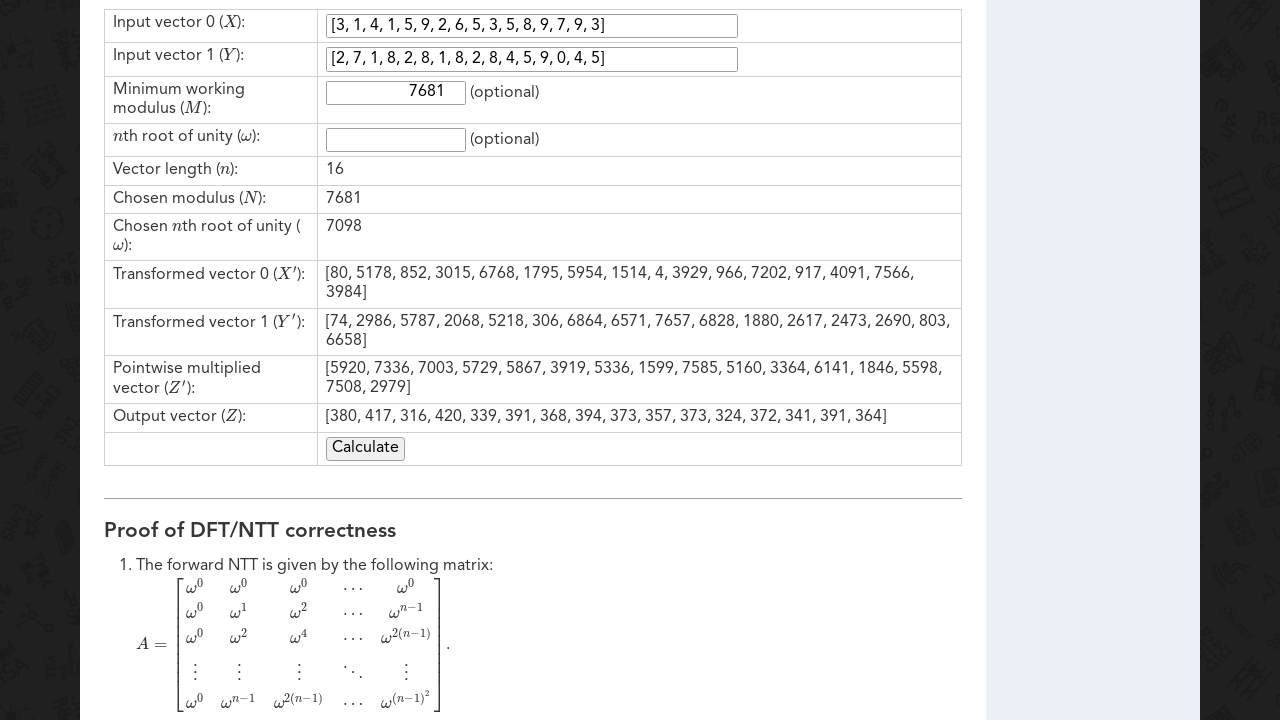

Output vector is displayed
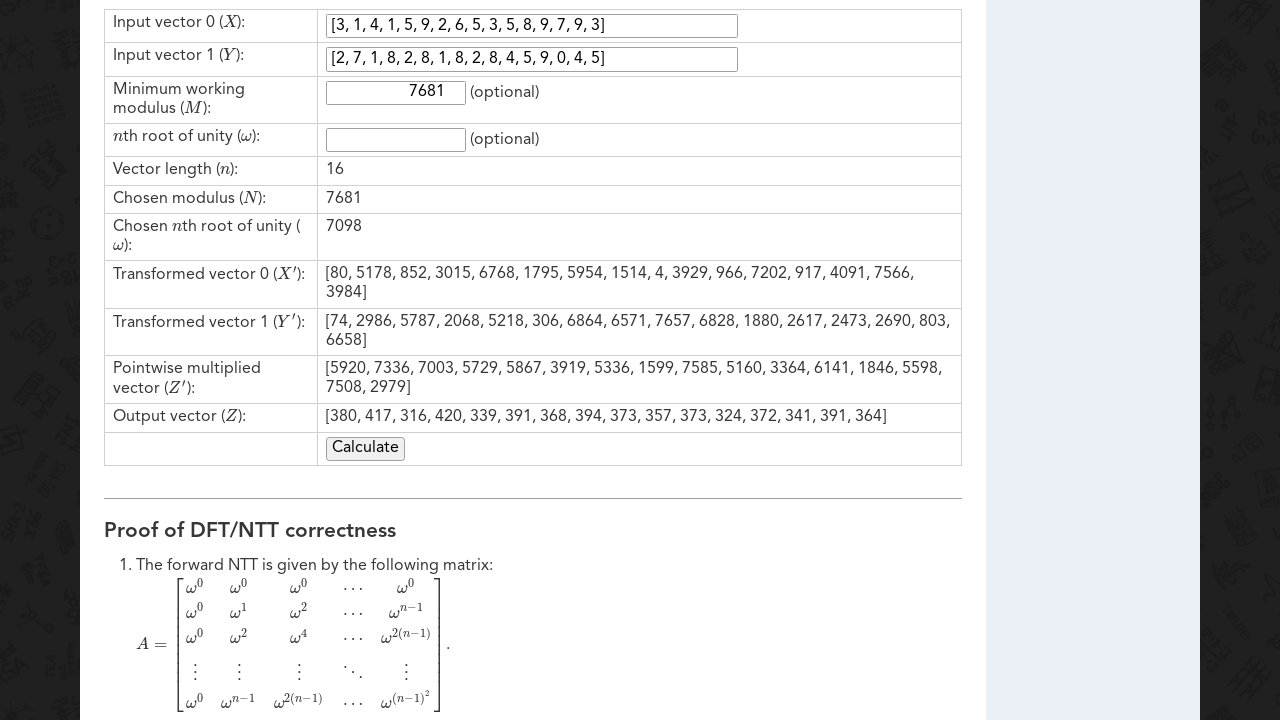

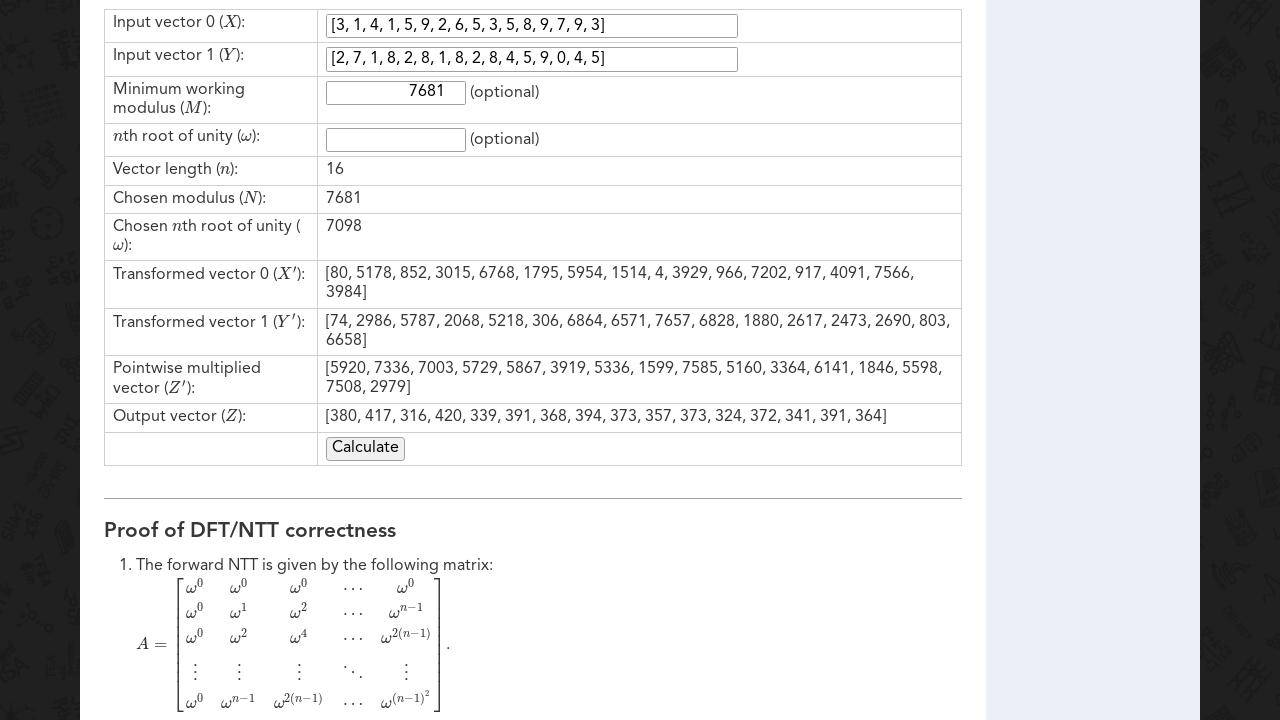